Tests window handle functionality by verifying initial page text and title, clicking a link that opens a new window, switching to the new window, and verifying the new window's title.

Starting URL: https://the-internet.herokuapp.com/windows

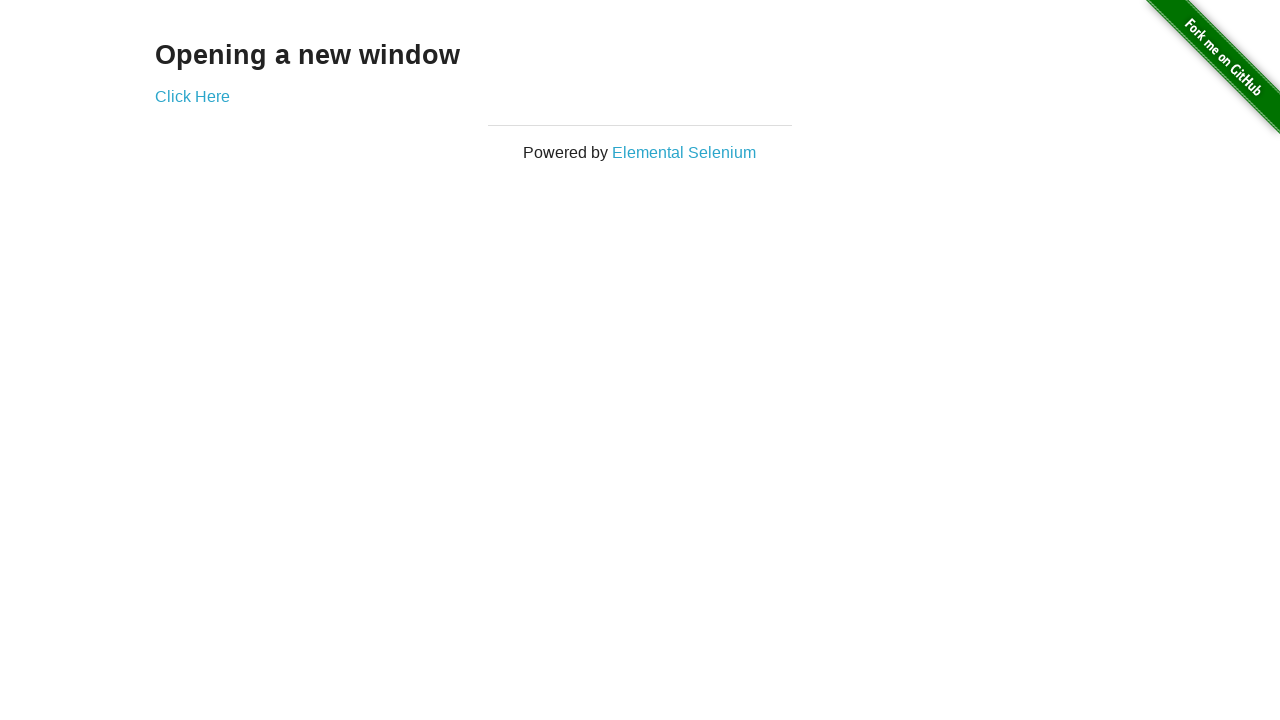

Located text element 'Opening a new window'
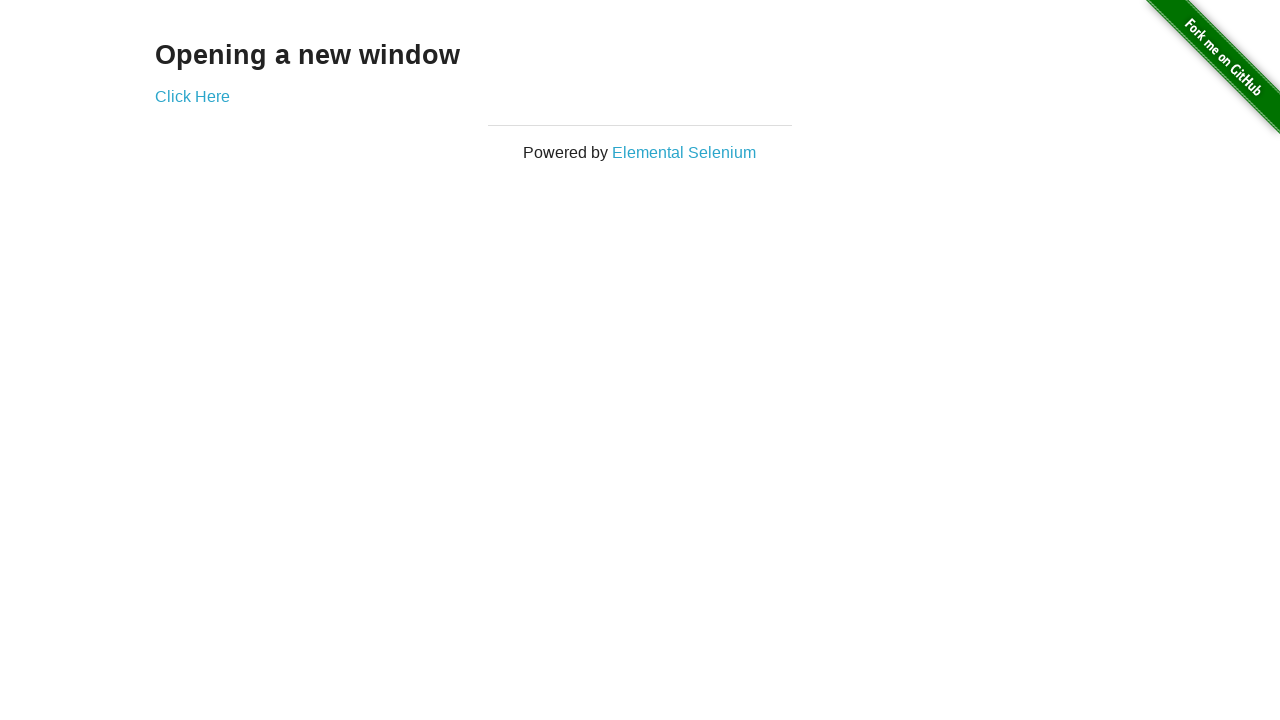

Verified page text is 'Opening a new window'
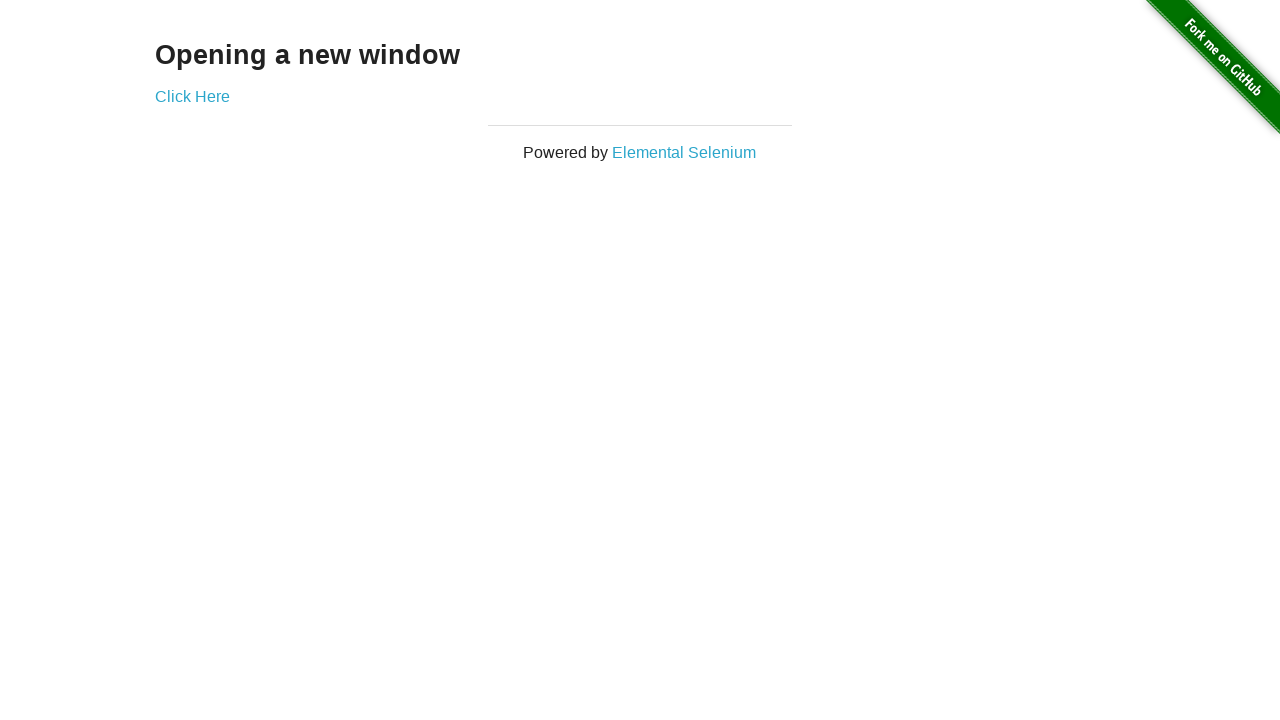

Verified page title is 'The Internet'
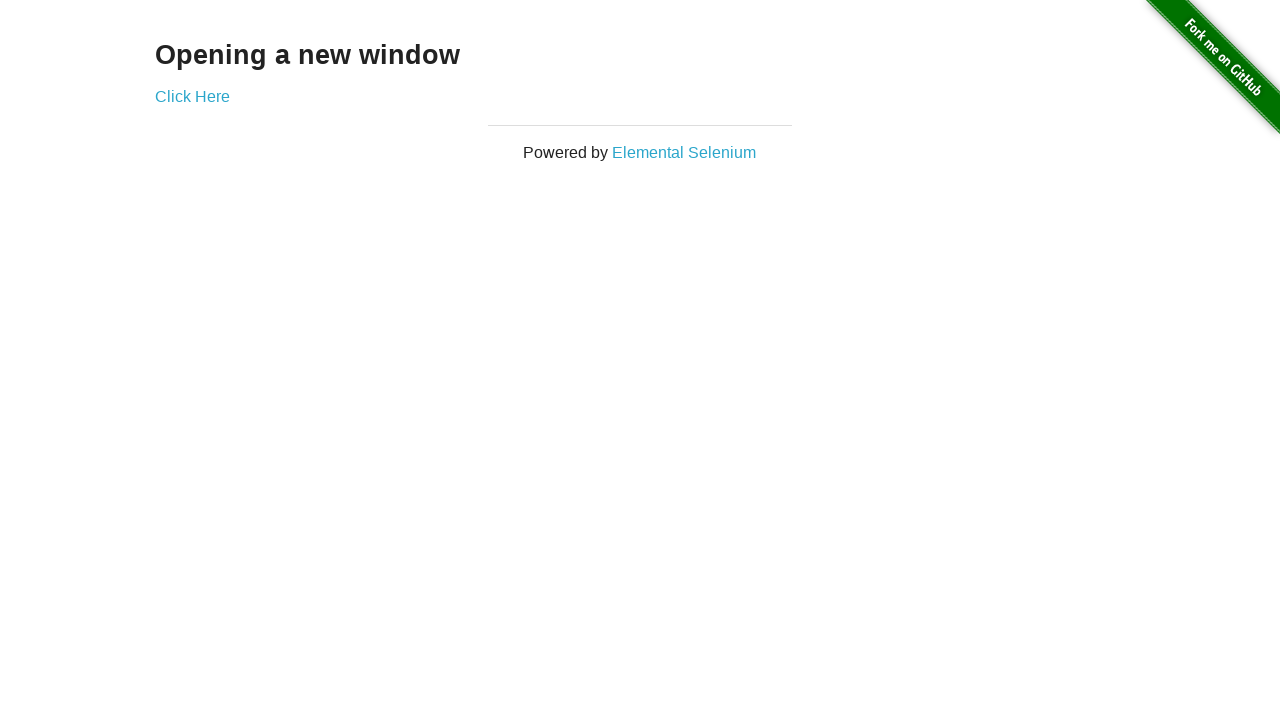

Clicked 'Click Here' link to open new window at (192, 96) on text=Click Here
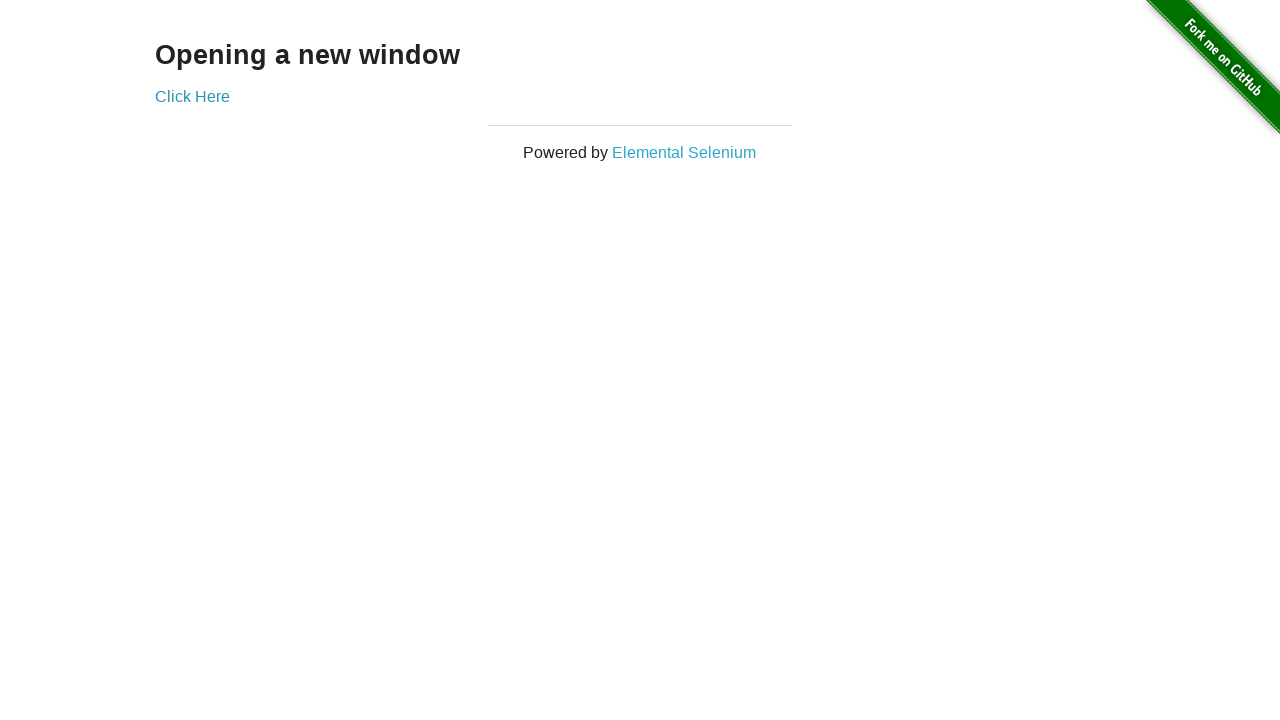

Captured new window reference
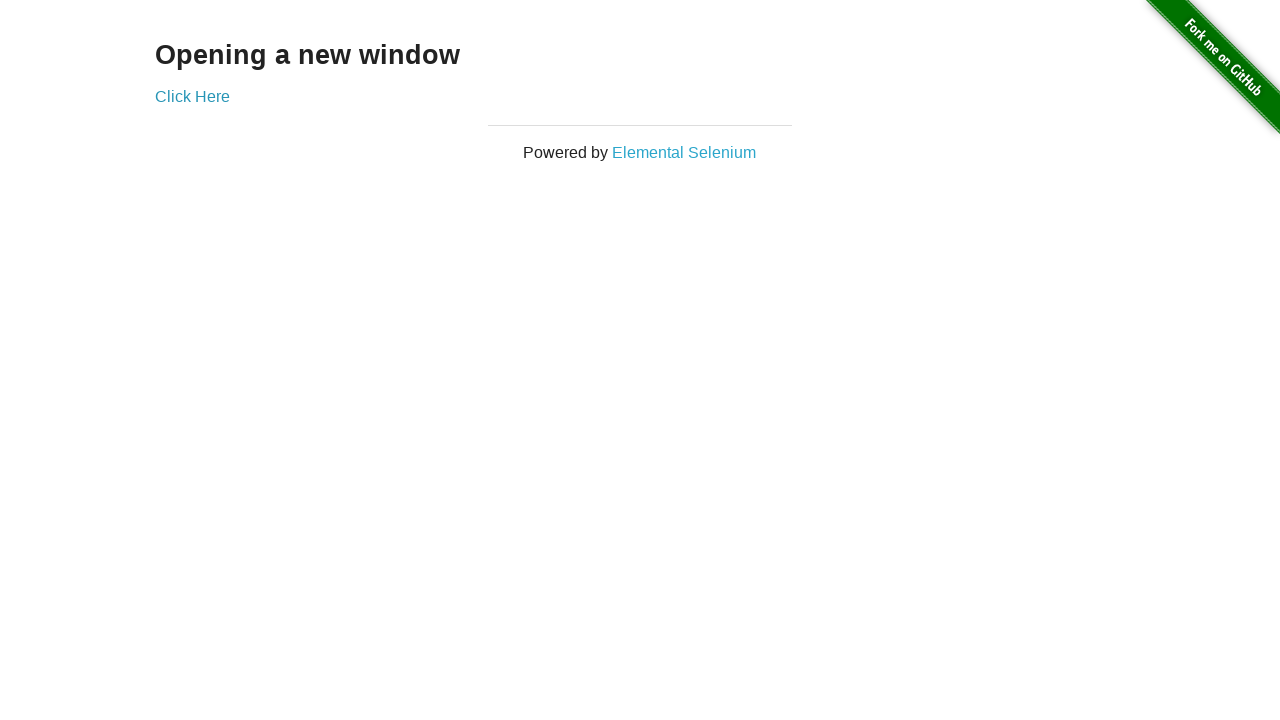

New window page load completed
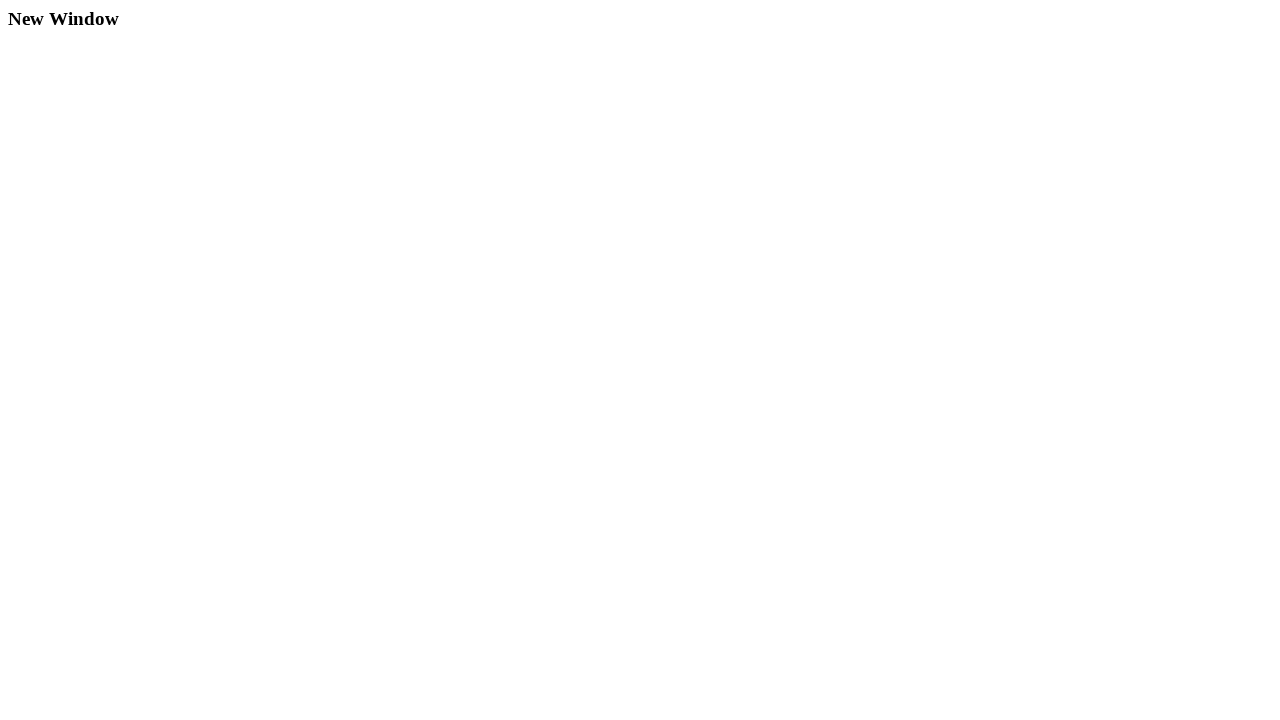

Verified new window title is 'New Window'
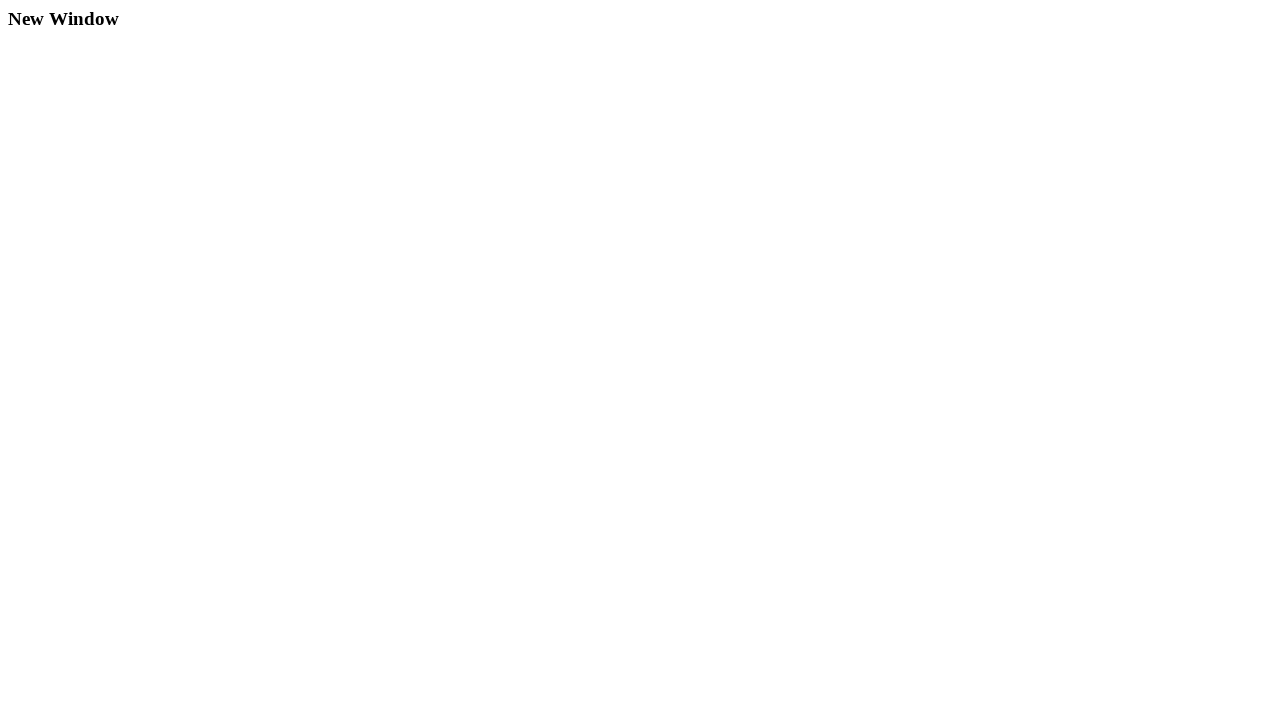

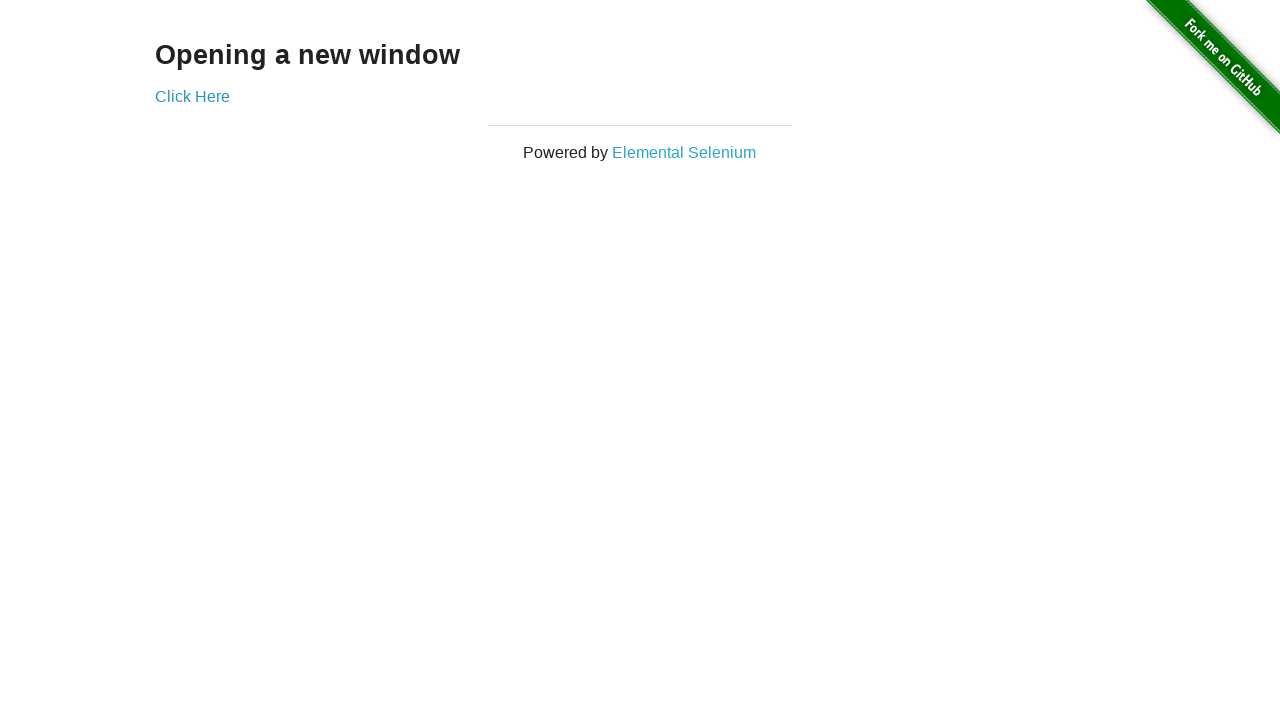